Tests form validation by entering a single letter character in the phone number field.

Starting URL: https://elenta.lt/patalpinti/ivesti-informacija?categoryId=AutoMoto_Automobiliai&actionId=Siulo&returnurl=%2F

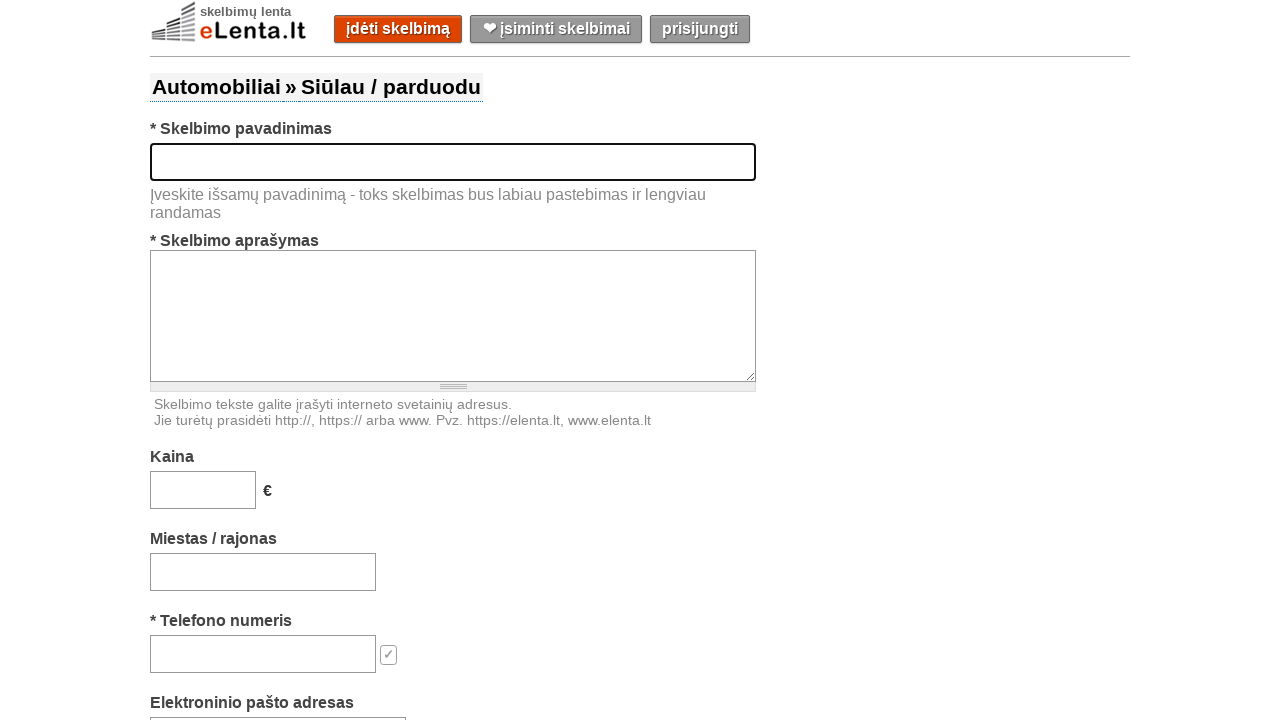

Filled title field with 'Used Lada with golden rims' on #title
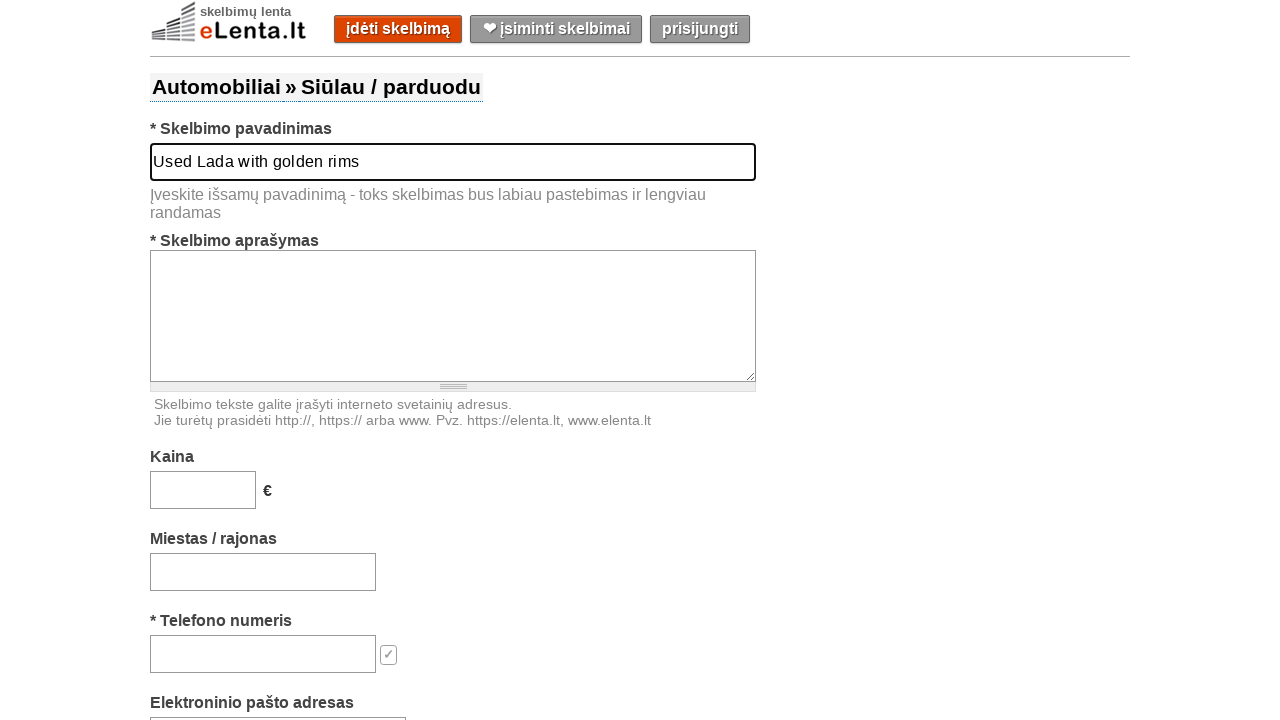

Filled description field with car details on #text
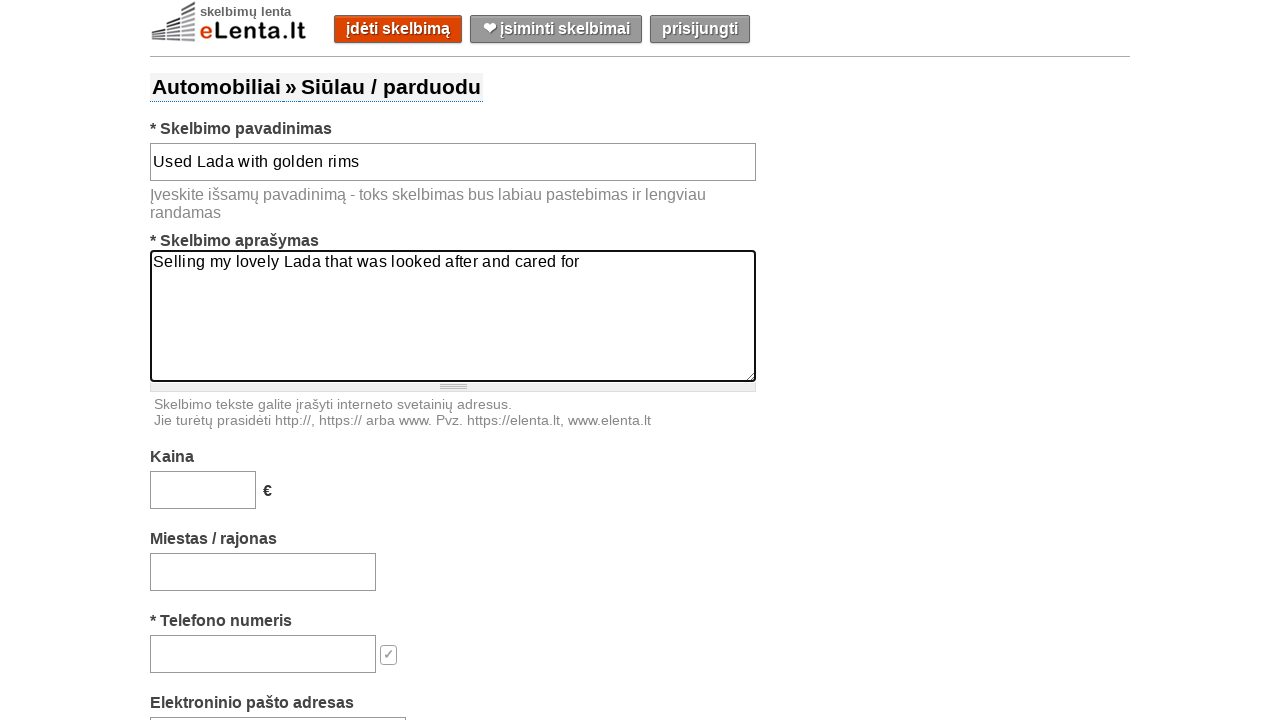

Filled price field with '15000' on #price
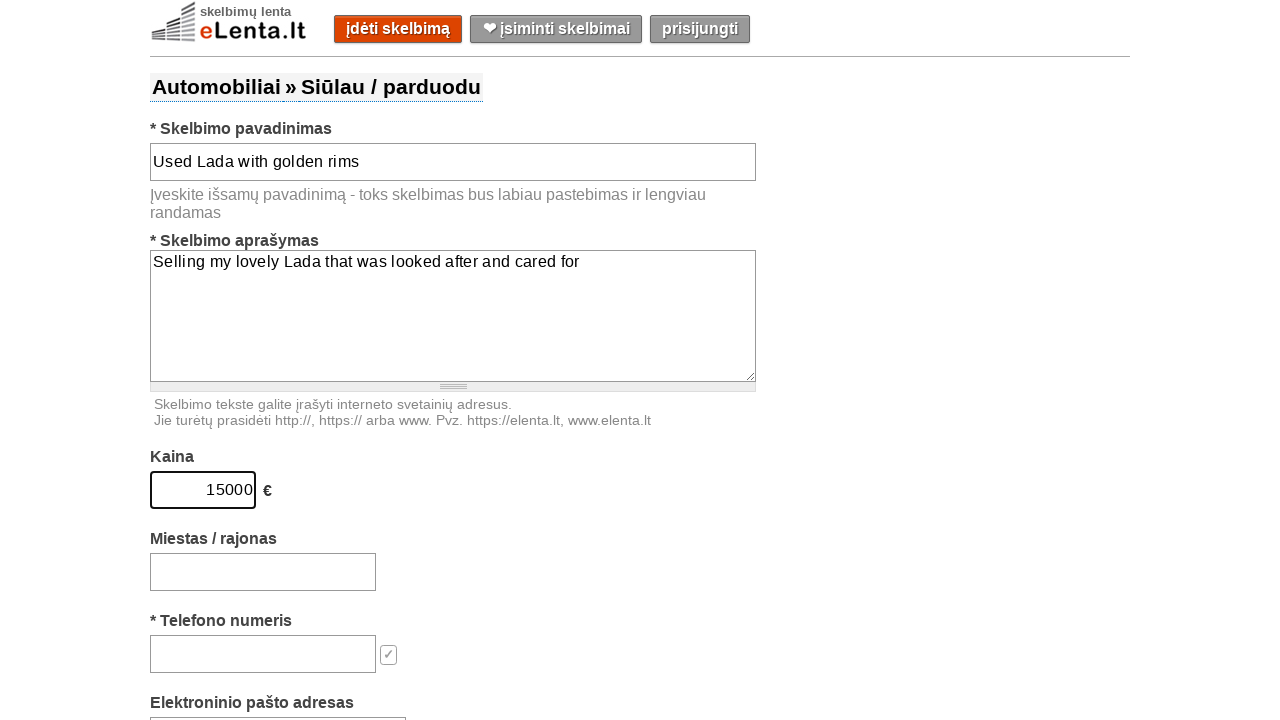

Filled location field with 'Gargždai' on #location-search-box
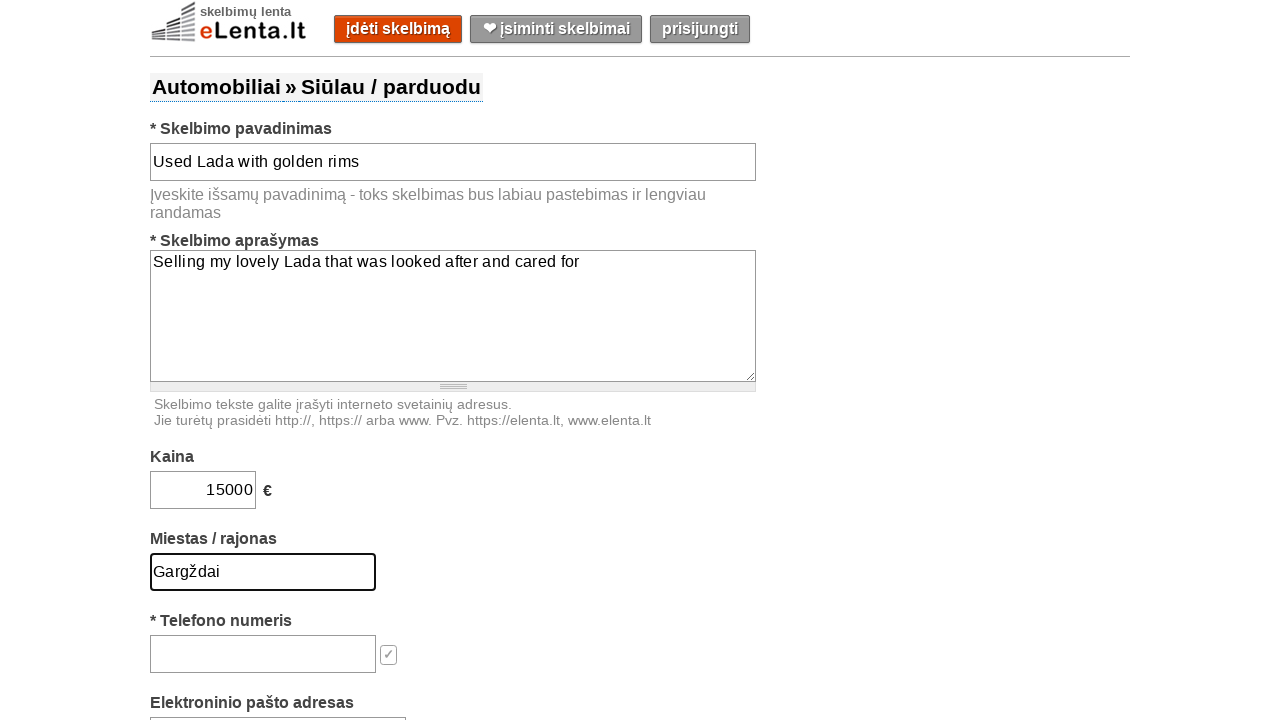

Filled phone field with single character 'Z' to test validation on #phone
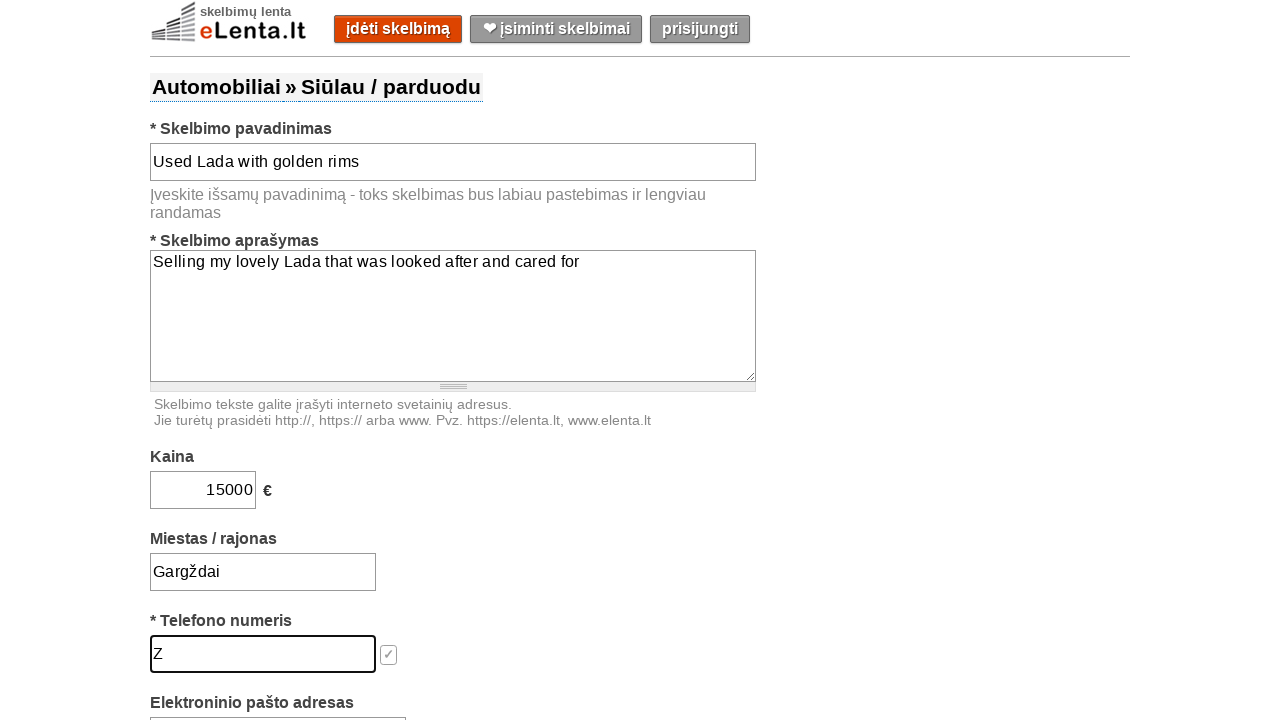

Filled email field with 'ThomasShelby@gmail.com' on #email
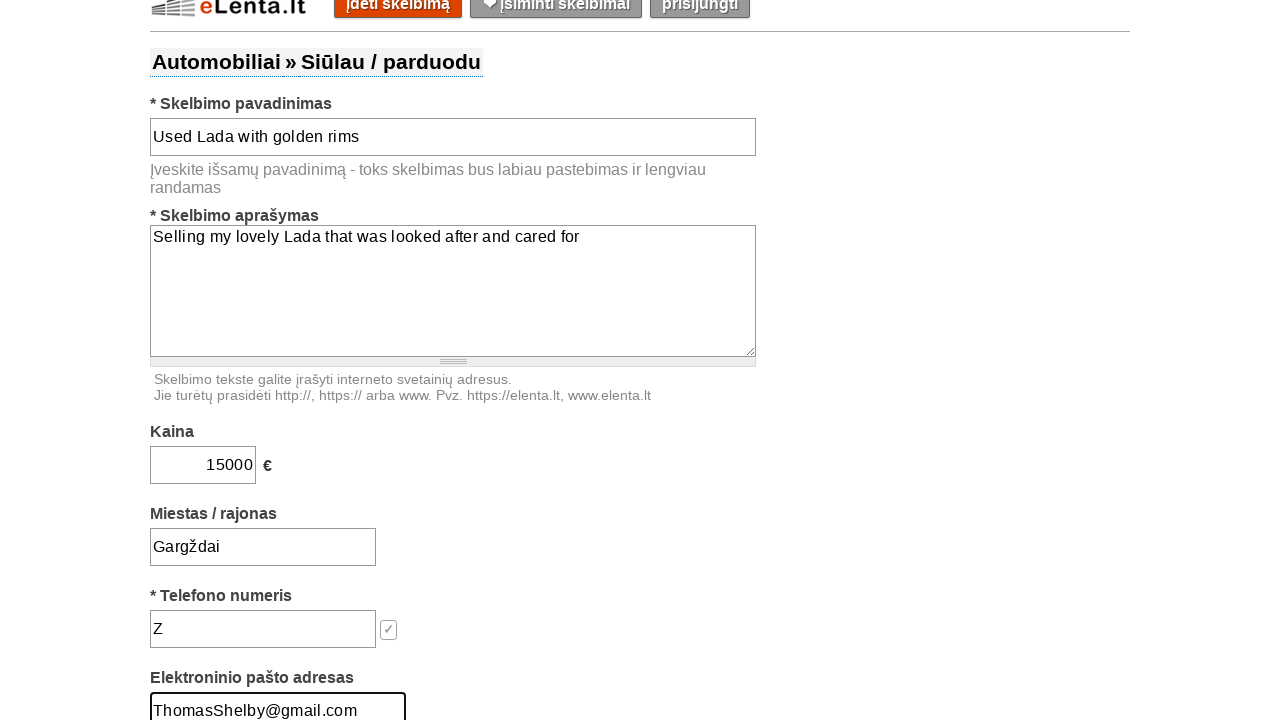

Clicked submit button to trigger form validation at (659, 360) on #submit-button
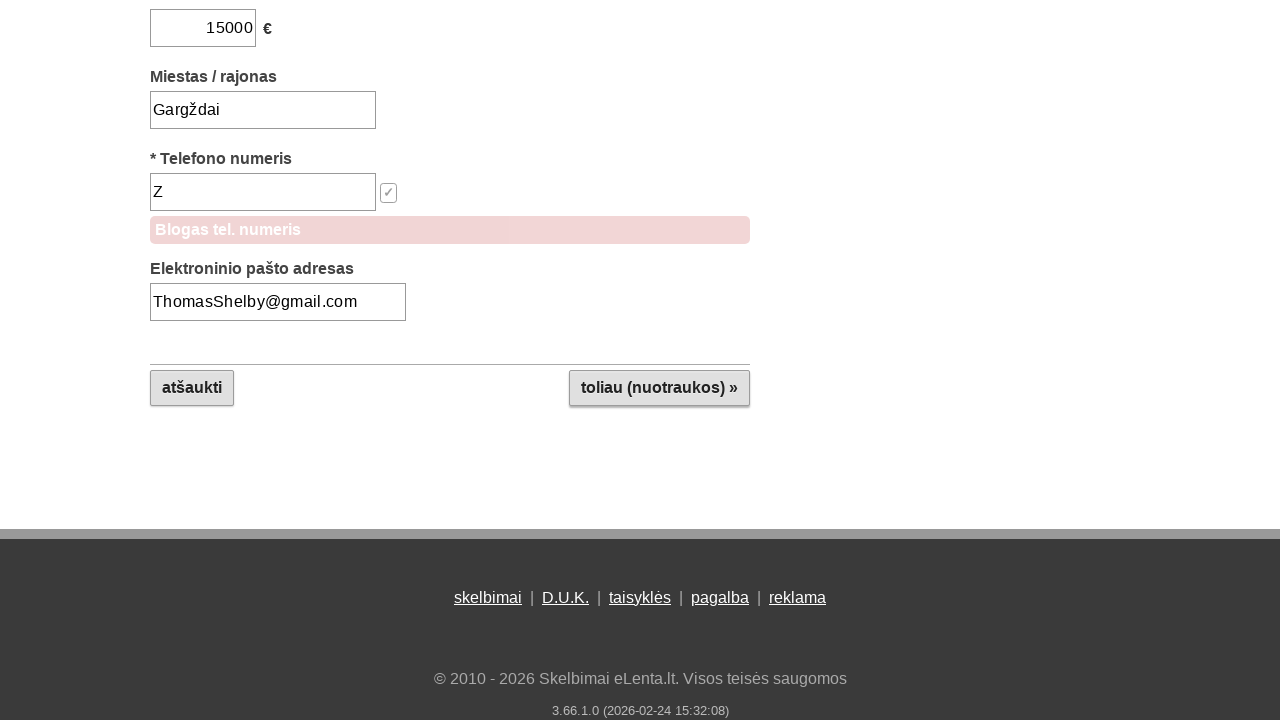

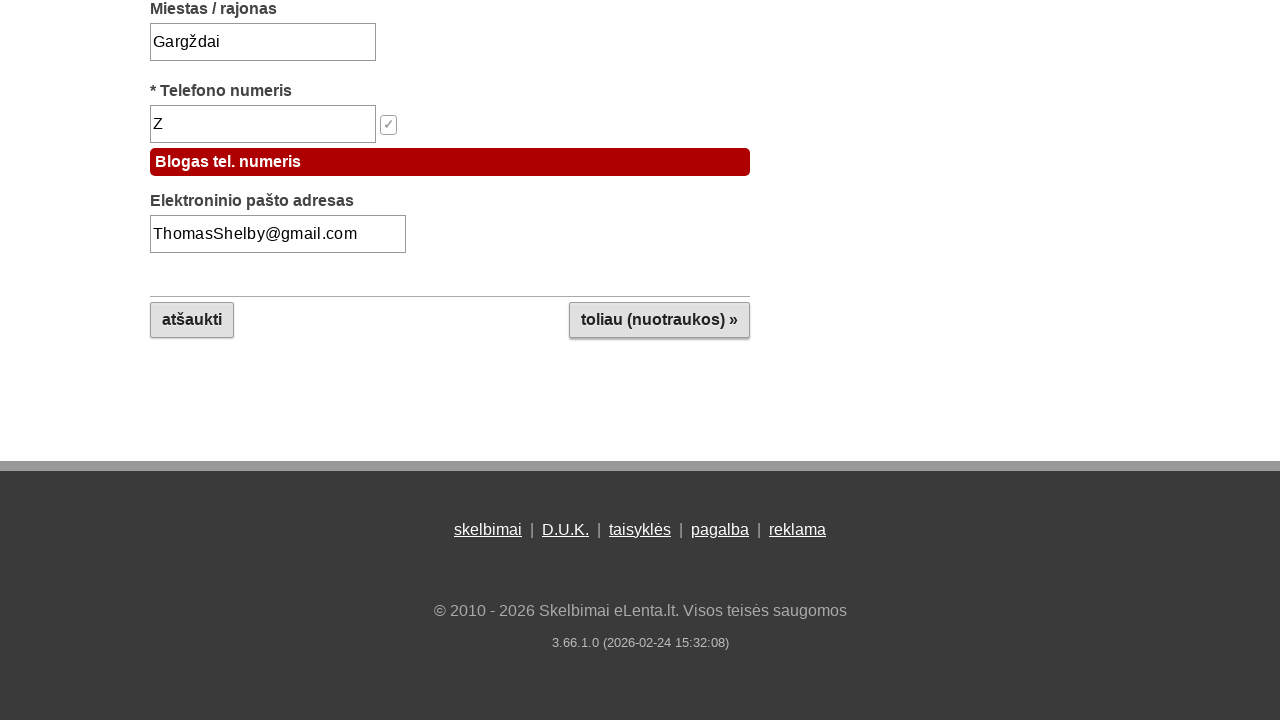